Tests various radio button functionalities including selection, unselection verification, identifying default selections, and conditional selection based on current state

Starting URL: https://www.leafground.com/radio.xhtml

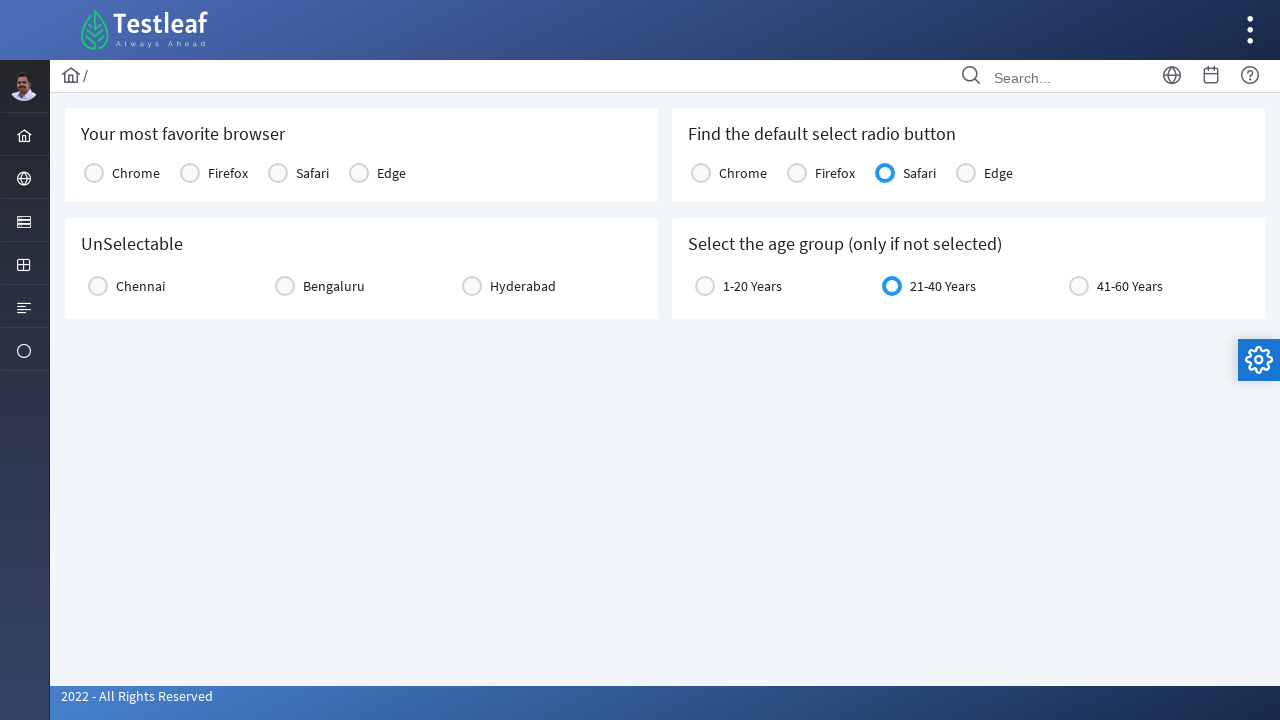

Selected 'Chrome' as favorite browser at (136, 173) on xpath=//h5[text()='Your most favorite browser']//following-sibling::div//label[t
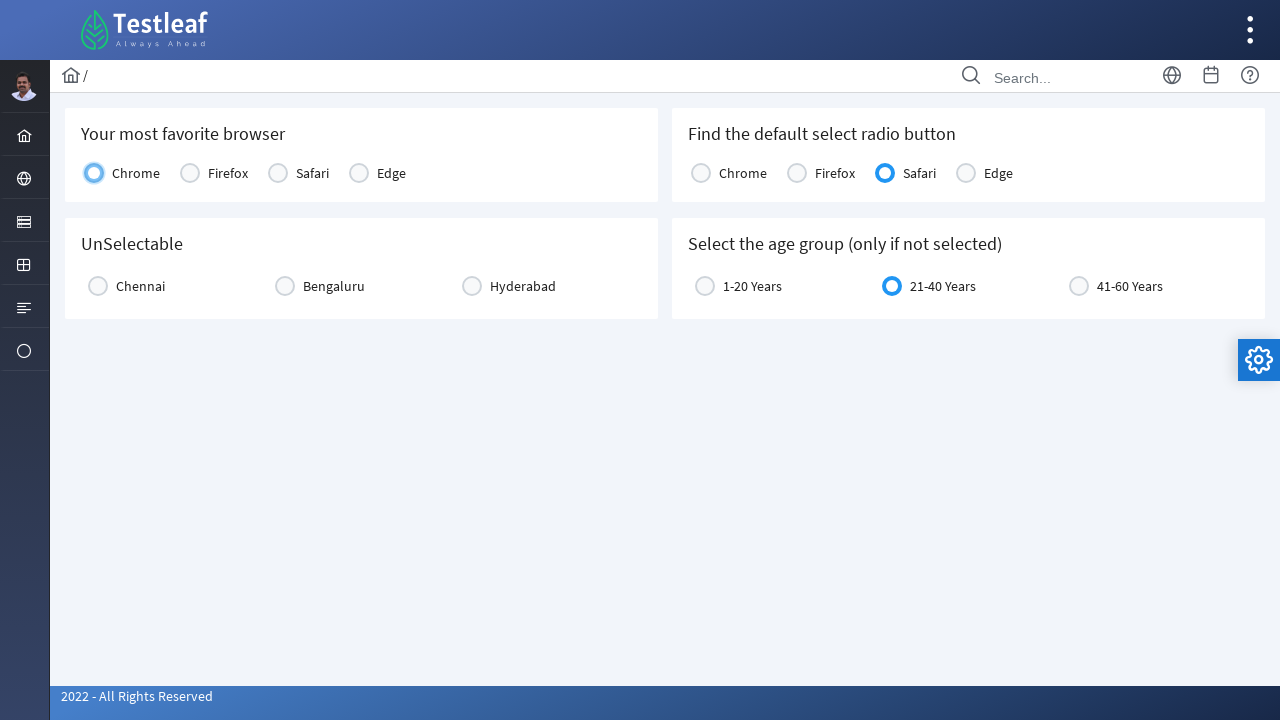

Clicked unselectable radio button (first click) at (140, 286) on xpath=//h5[text()='UnSelectable']//following-sibling::div//label[1]
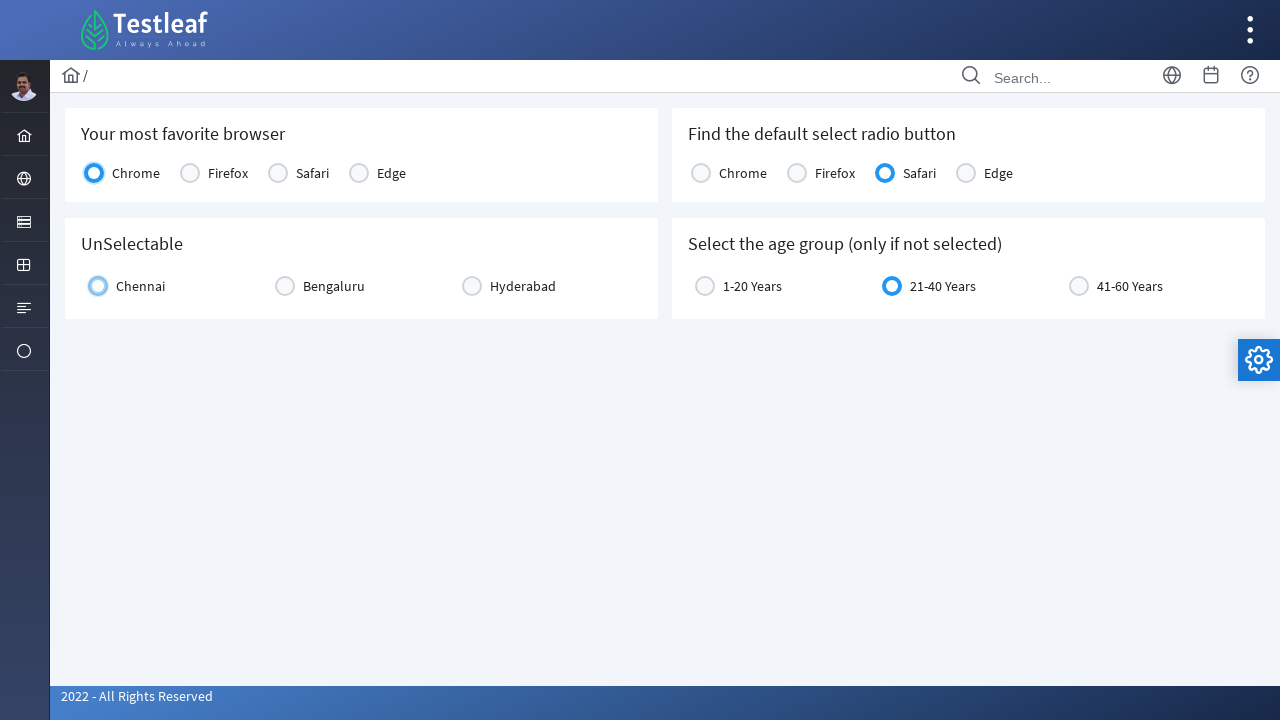

Waited 500ms between radio button clicks
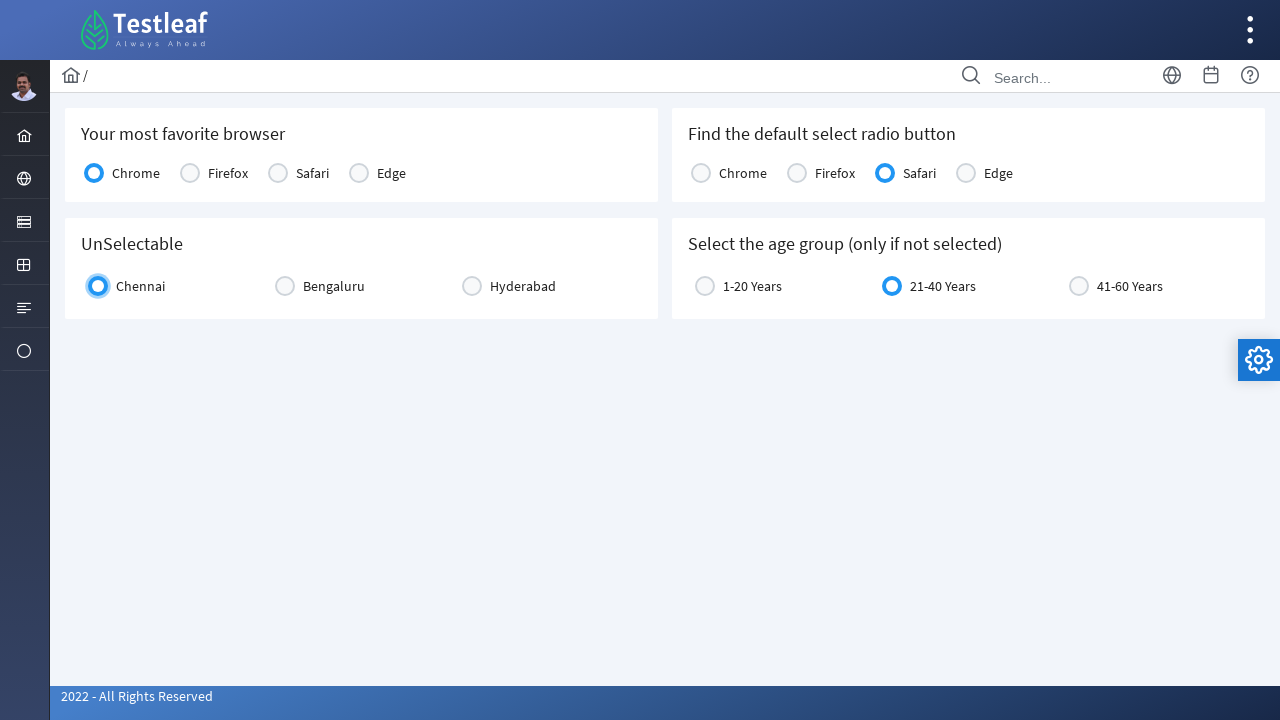

Clicked unselectable radio button (second click) at (140, 286) on xpath=//h5[text()='UnSelectable']//following-sibling::div//label[1]
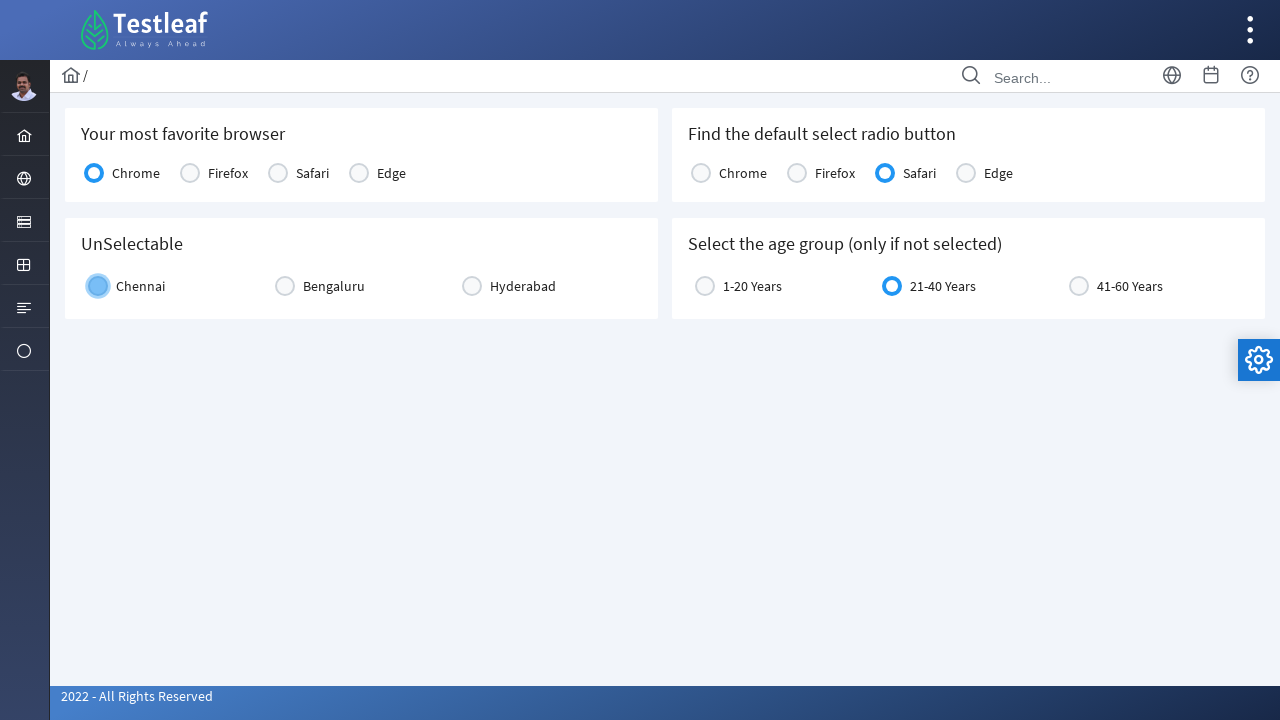

Checked if unselectable radio button is unselected
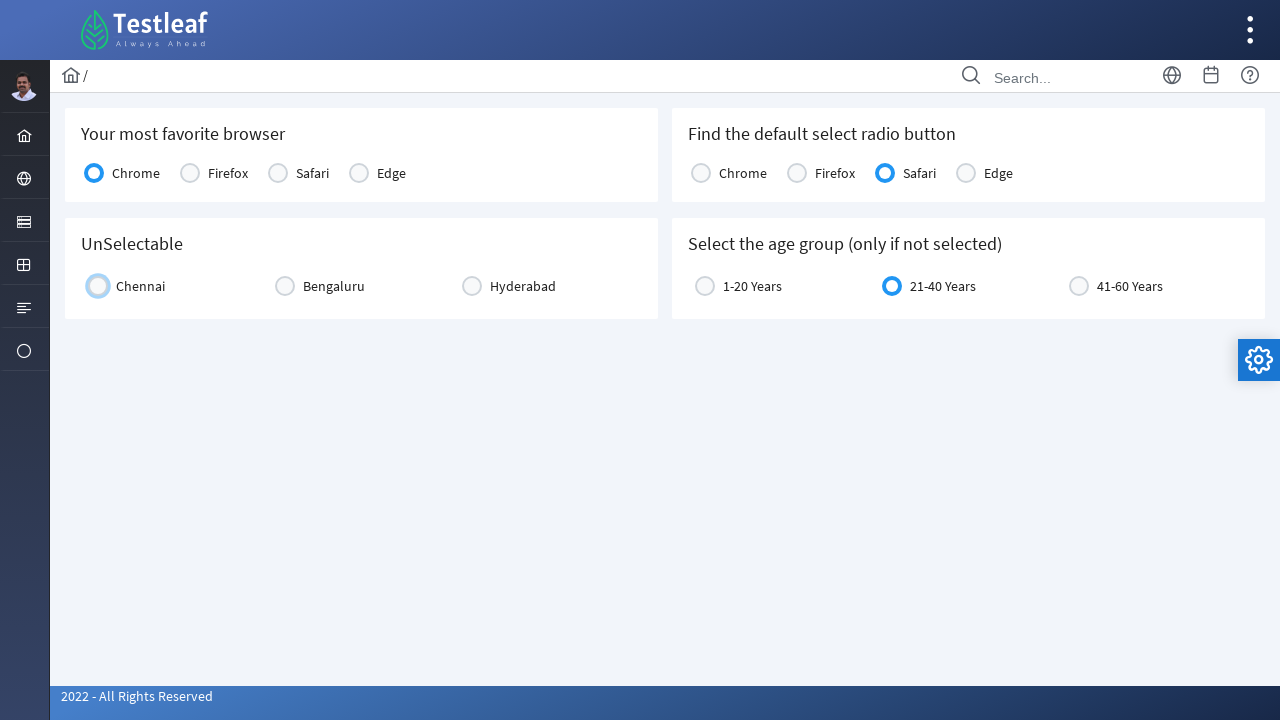

Checked if browser radio button 1 is selected
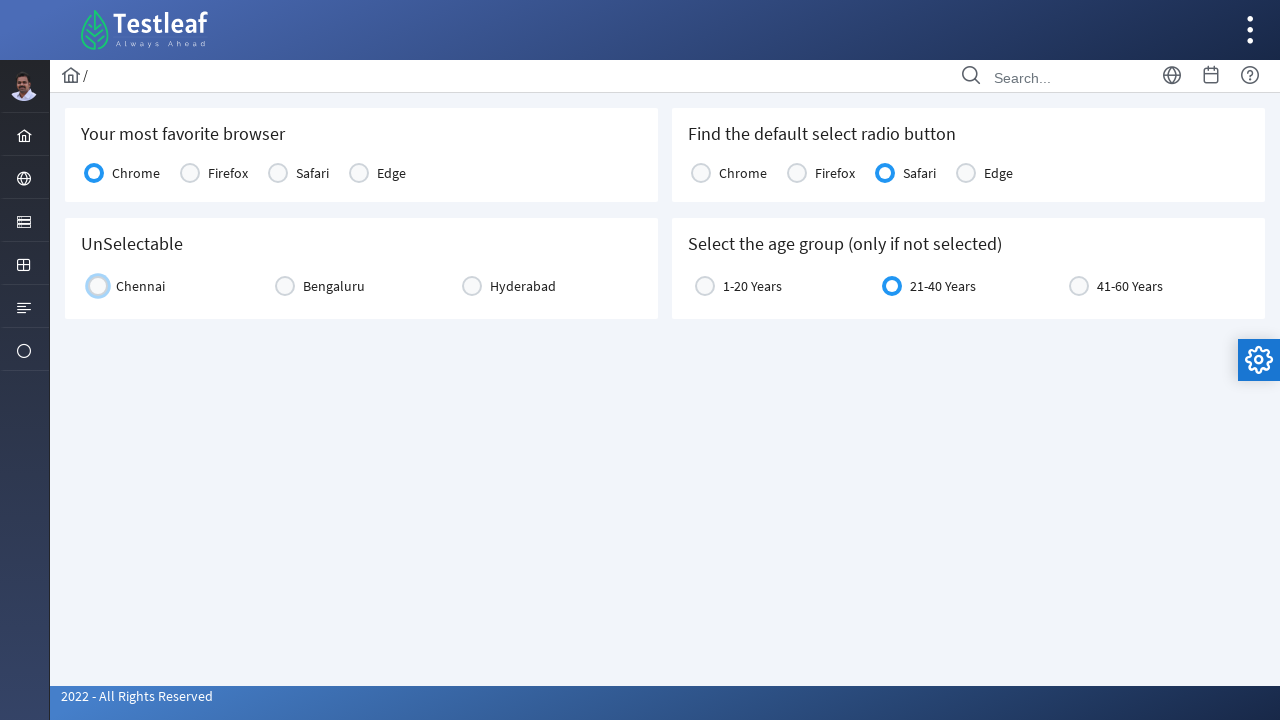

Identified 'Chrome' as the default selected browser
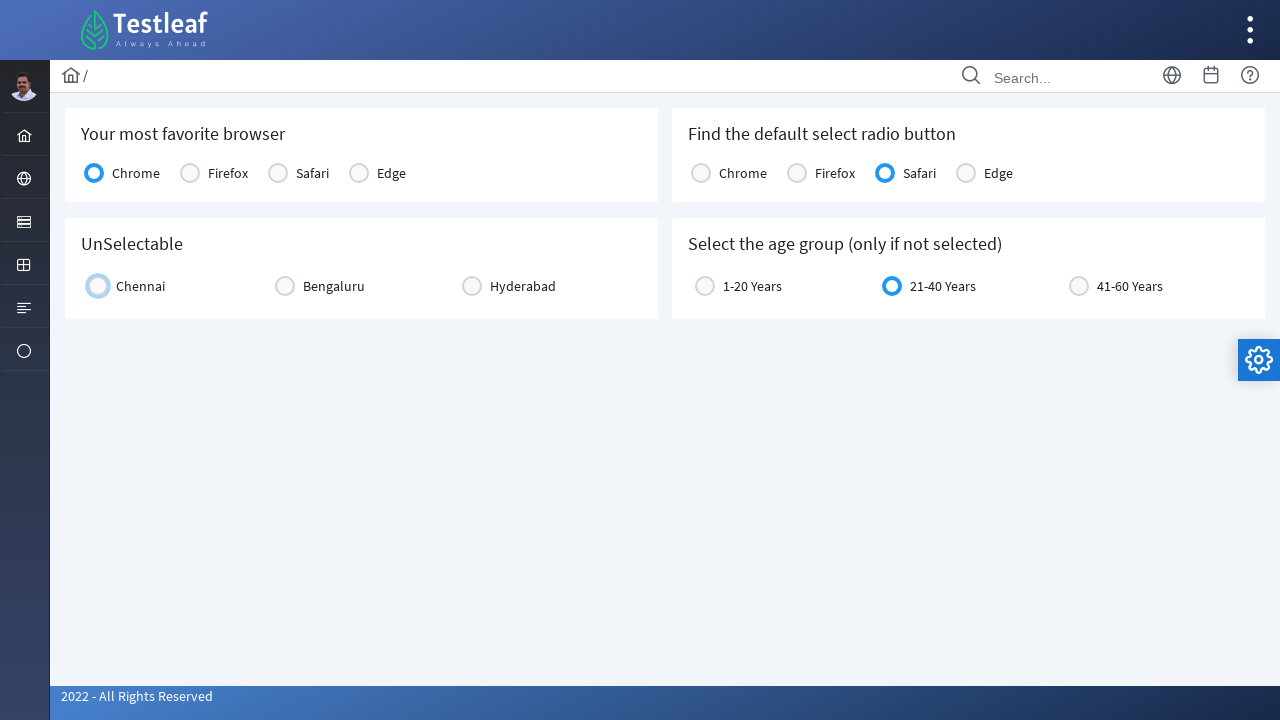

Verified that '21-40 Years' age group radio button is already selected
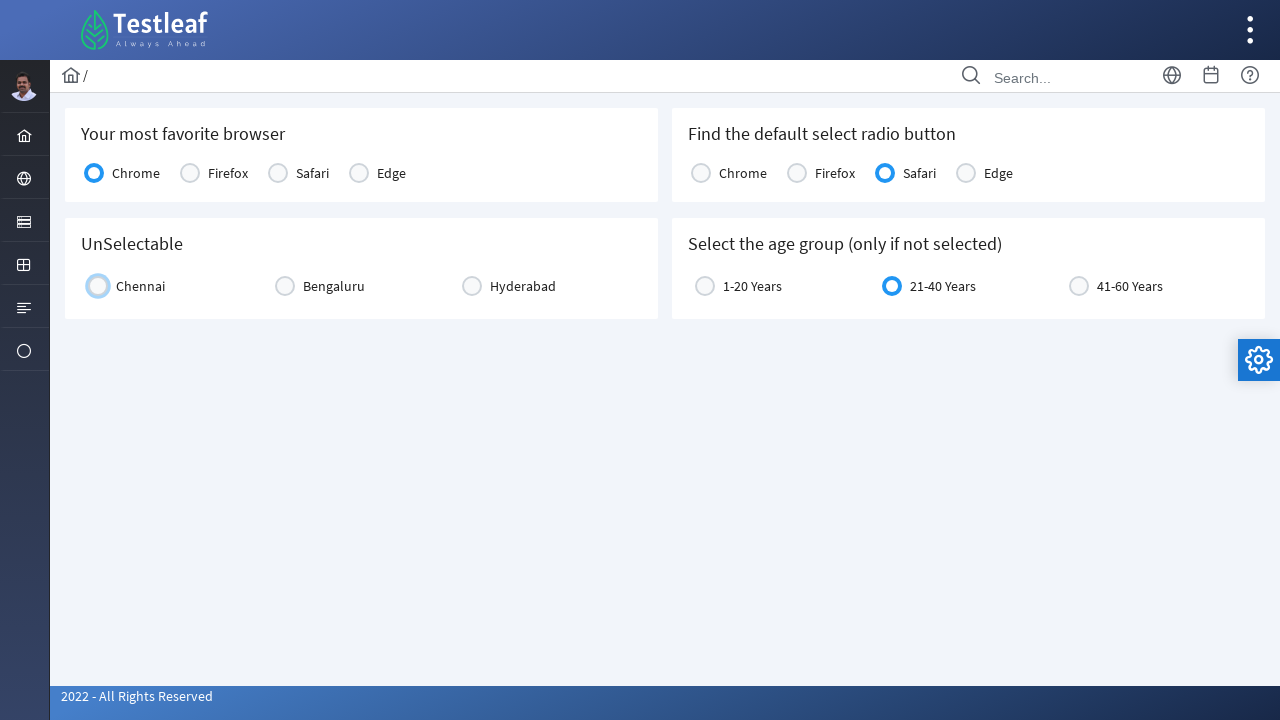

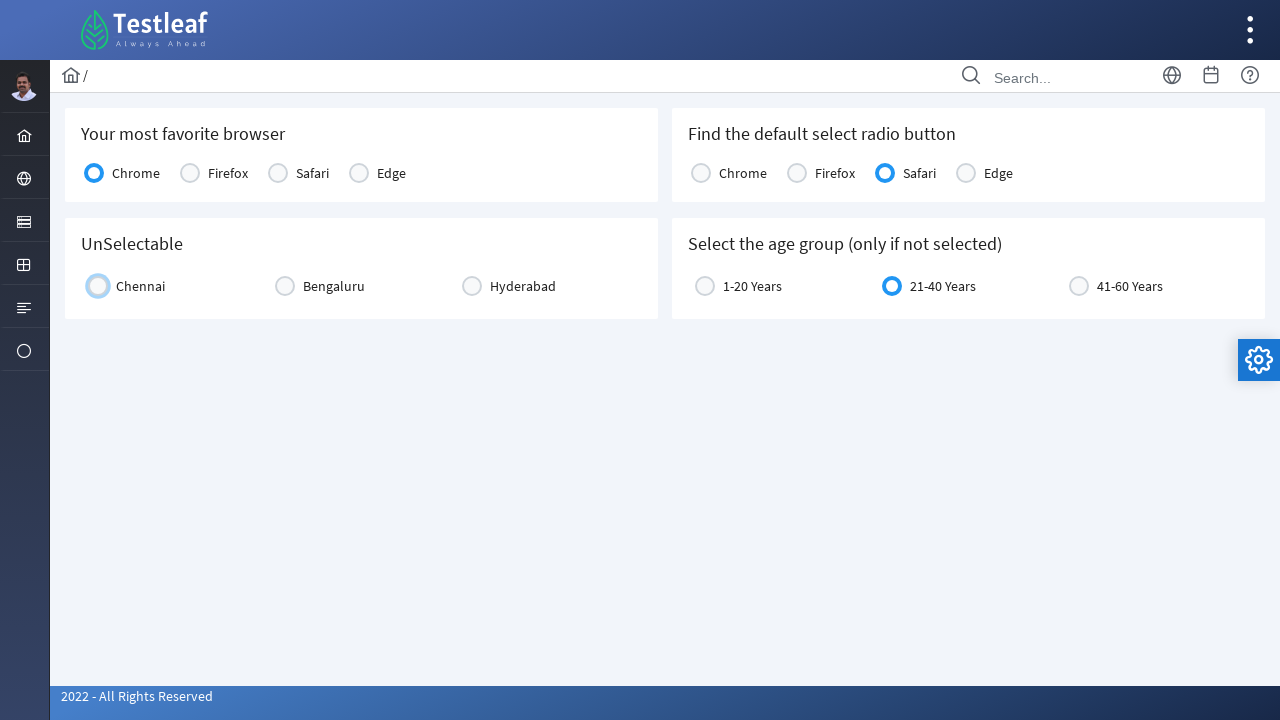